Tests iframe interaction by switching to an iframe containing a TinyMCE editor, clearing and typing text in the editor, then switching back to verify the page header is displayed correctly.

Starting URL: https://loopcamp.vercel.app/iframe.html

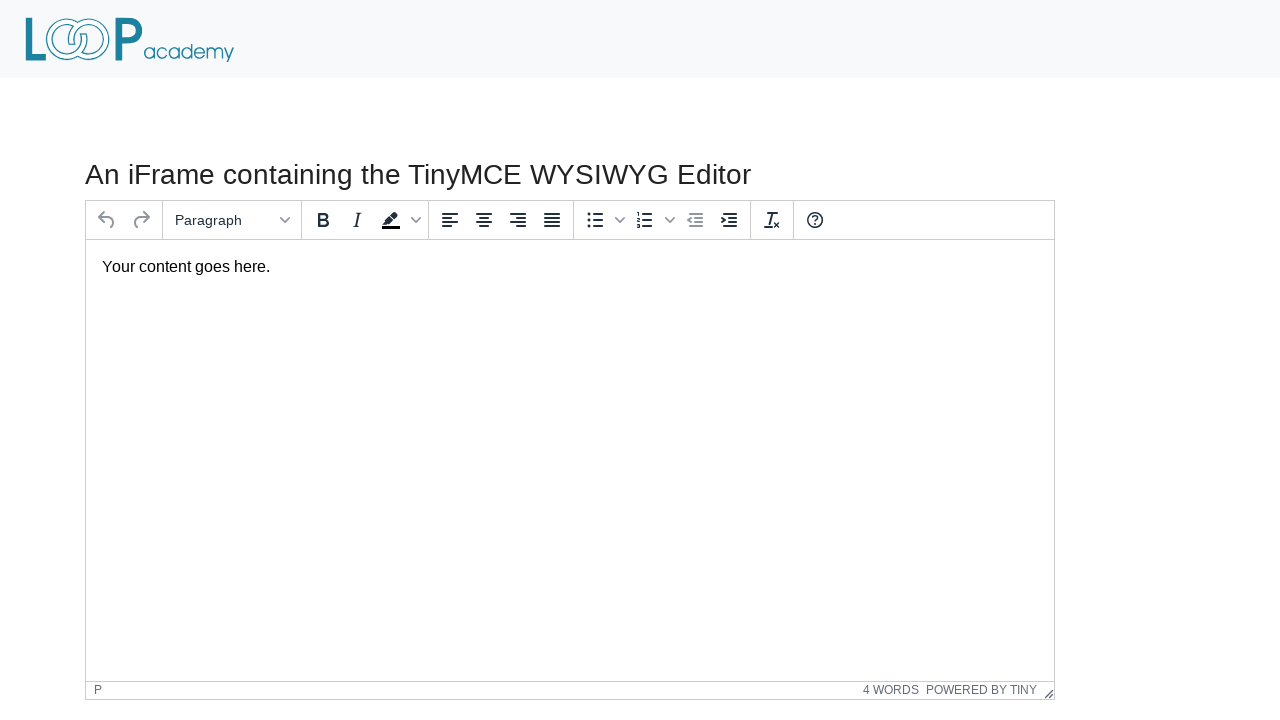

Located first iframe on page
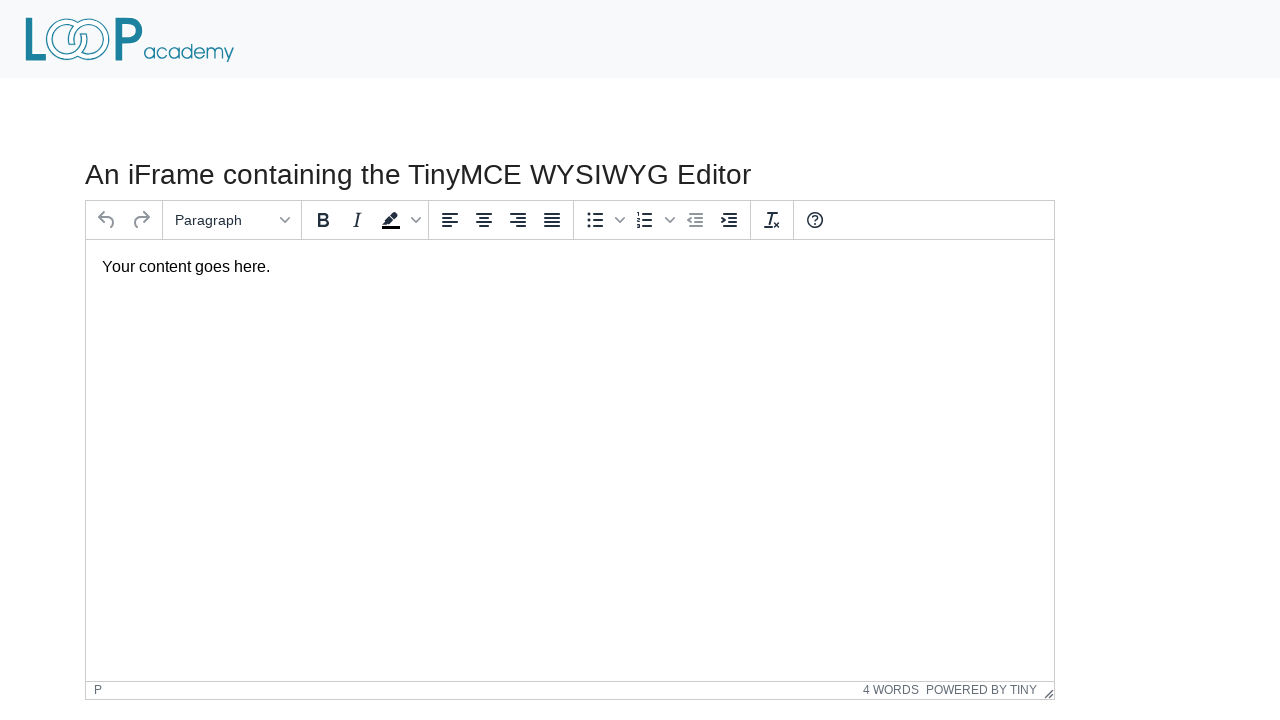

Cleared TinyMCE editor content in iframe on iframe >> nth=0 >> internal:control=enter-frame >> #tinymce
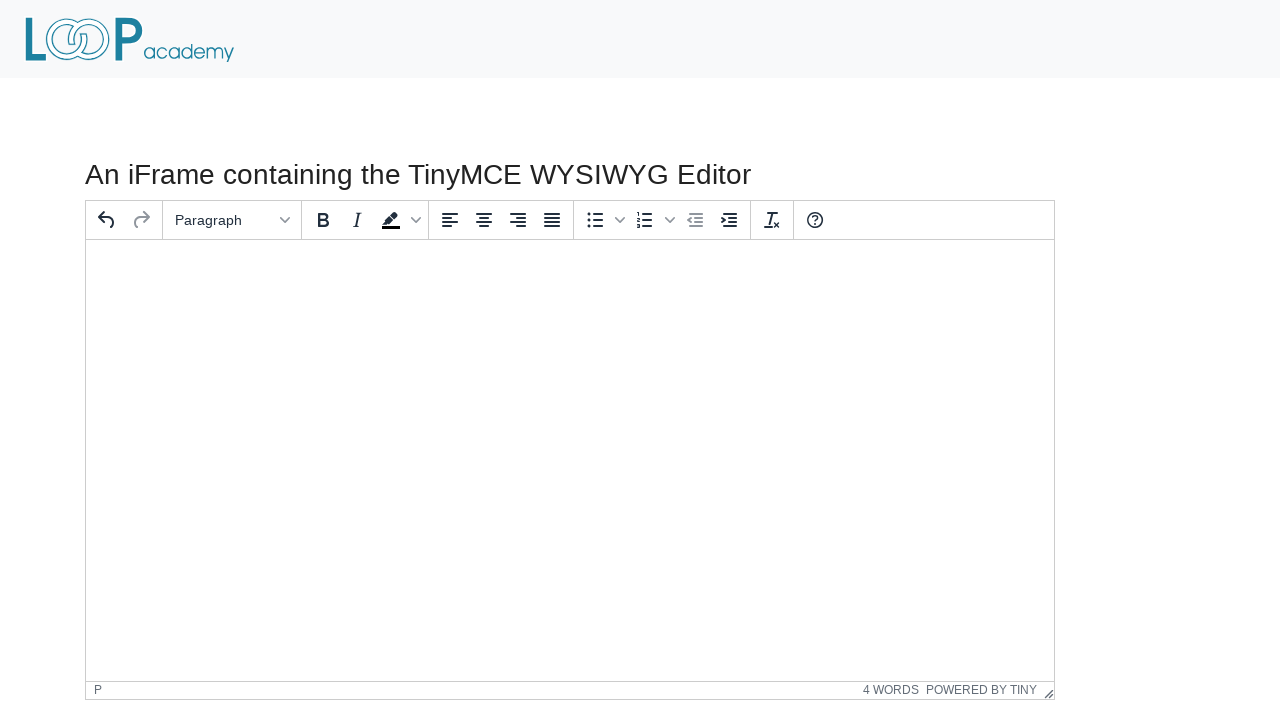

Typed 'Loop Academy' into TinyMCE editor on iframe >> nth=0 >> internal:control=enter-frame >> #tinymce
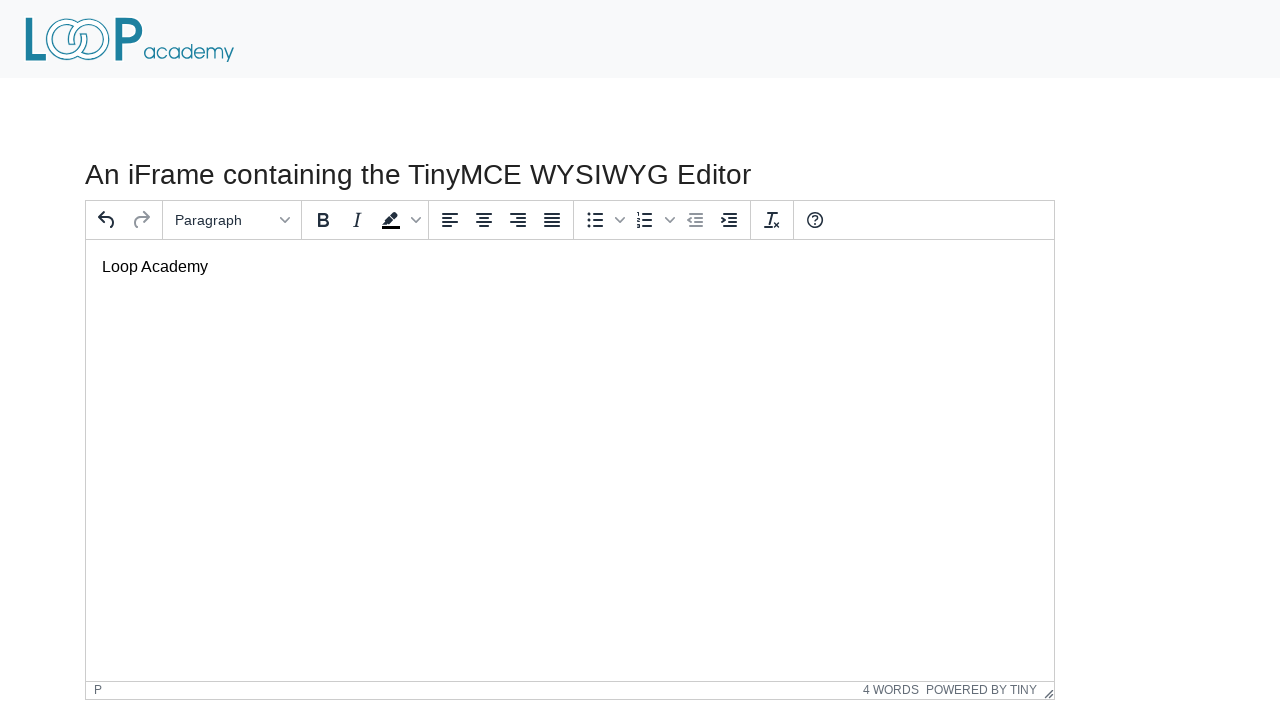

Located heading element on main page
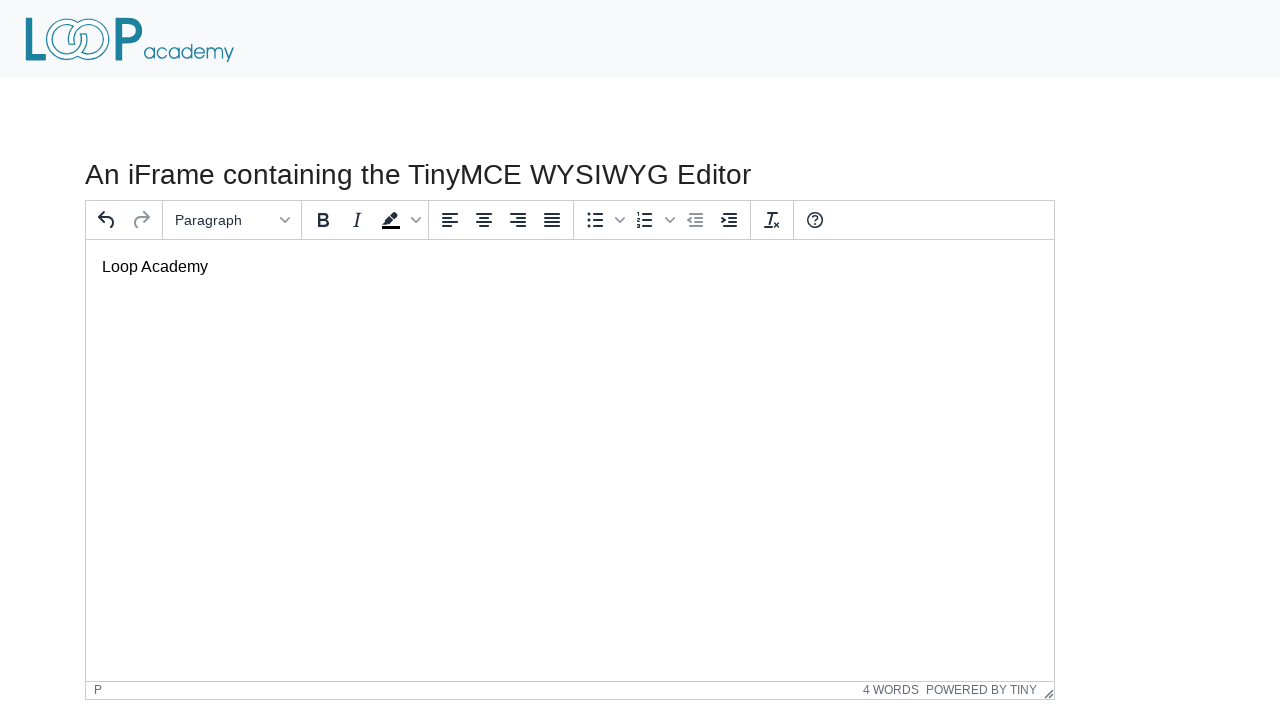

Verified heading is visible on main page after iframe interaction
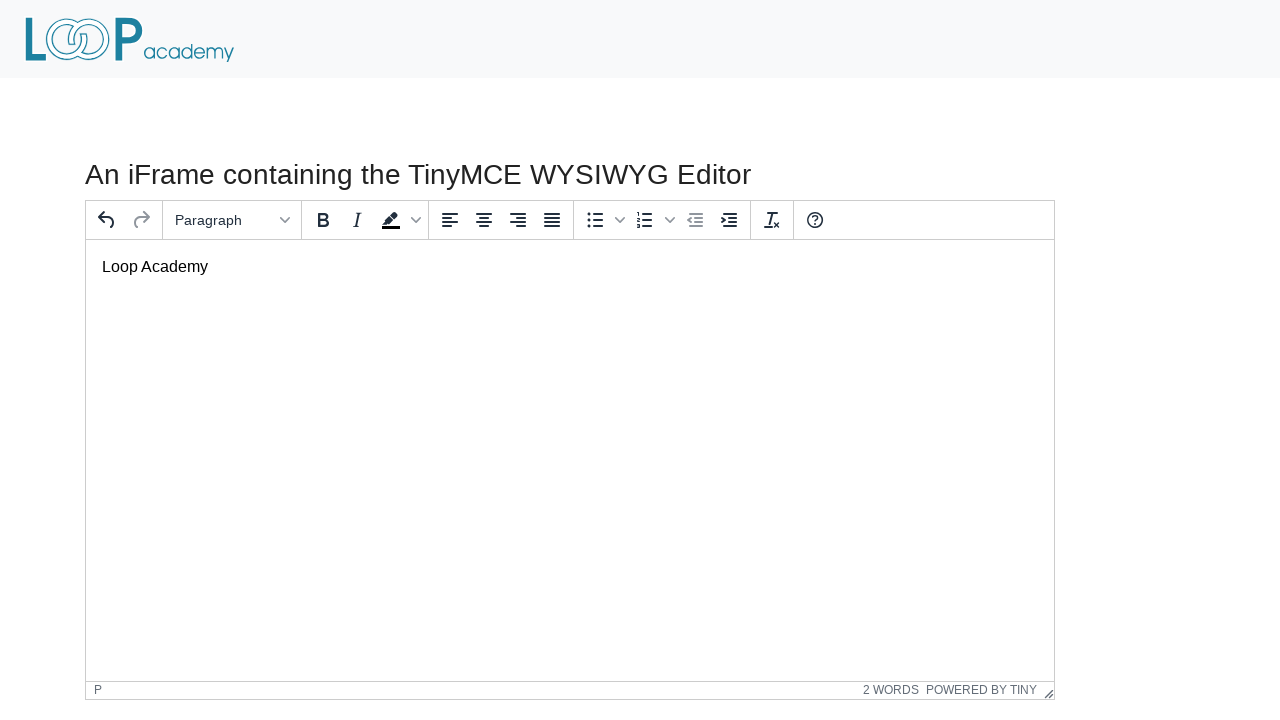

Verified heading text matches 'An iFrame containing the TinyMCE WYSIWYG Editor'
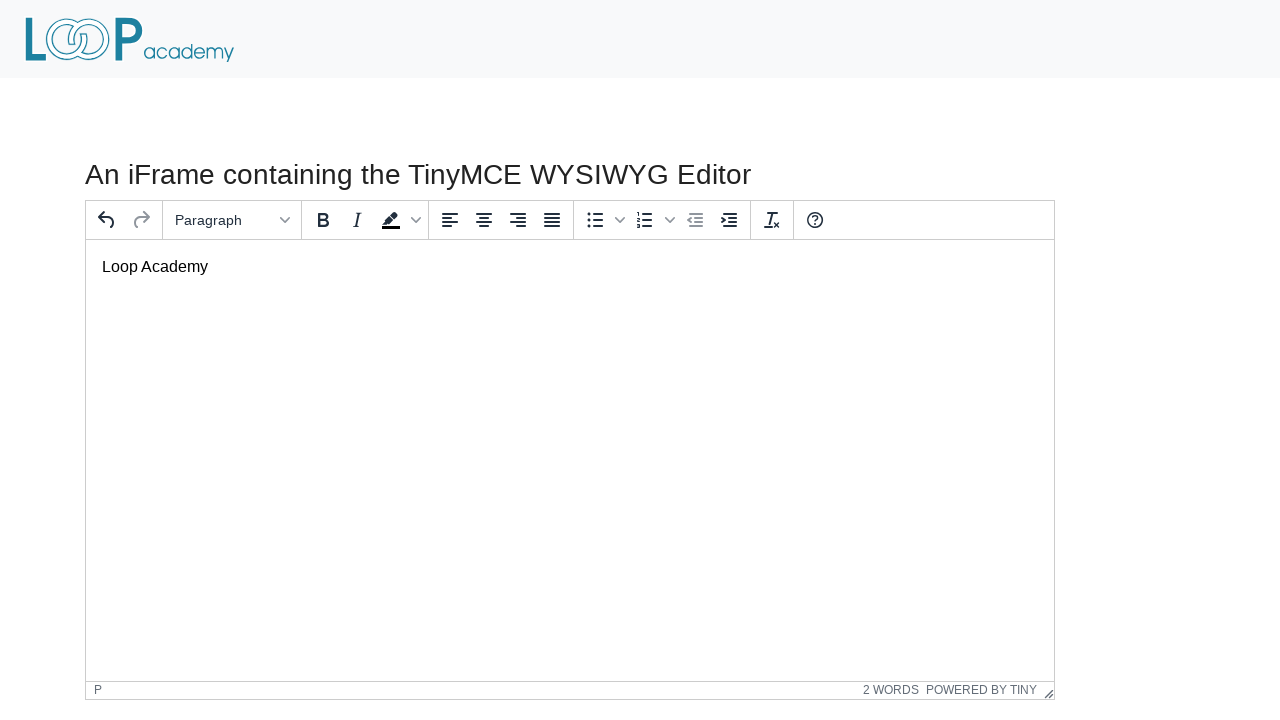

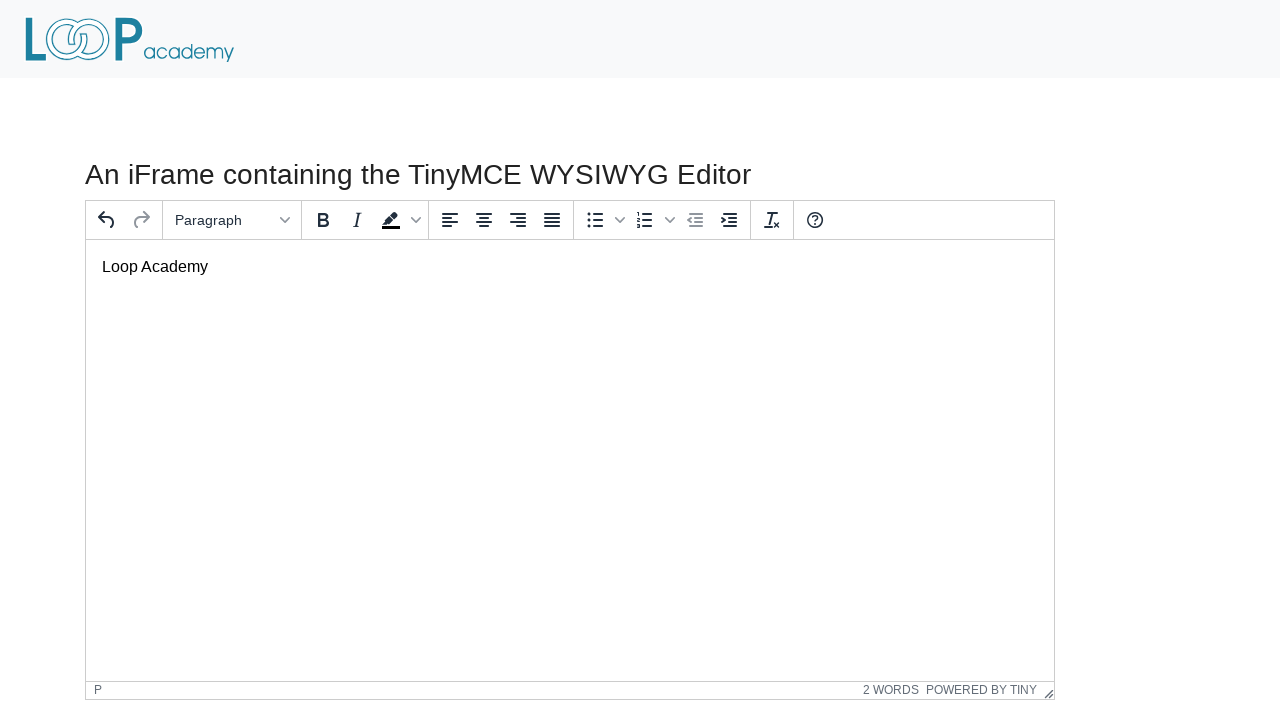